Tests JavaScript prompt dialog by clicking the JS Prompt button, entering text in the prompt, accepting it, and verifying the result

Starting URL: https://practice.cydeo.com/javascript_alerts

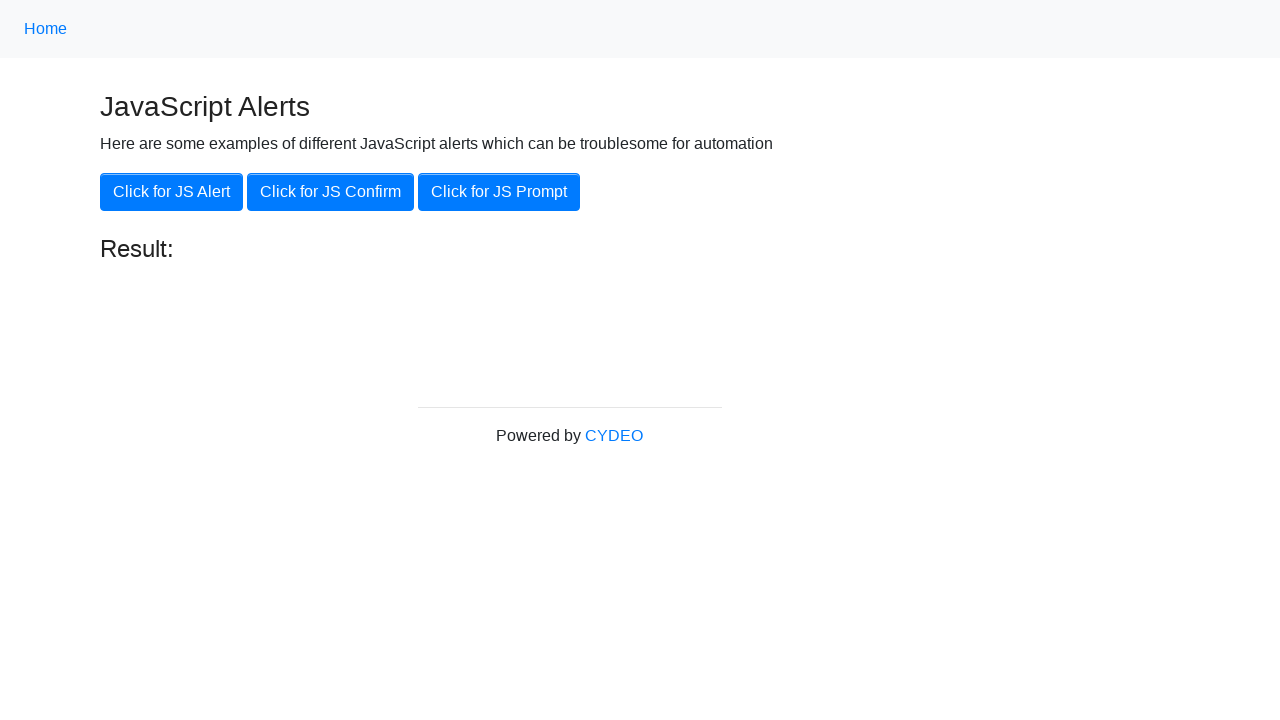

Clicked the JS Prompt button at (499, 192) on button[onclick='jsPrompt()']
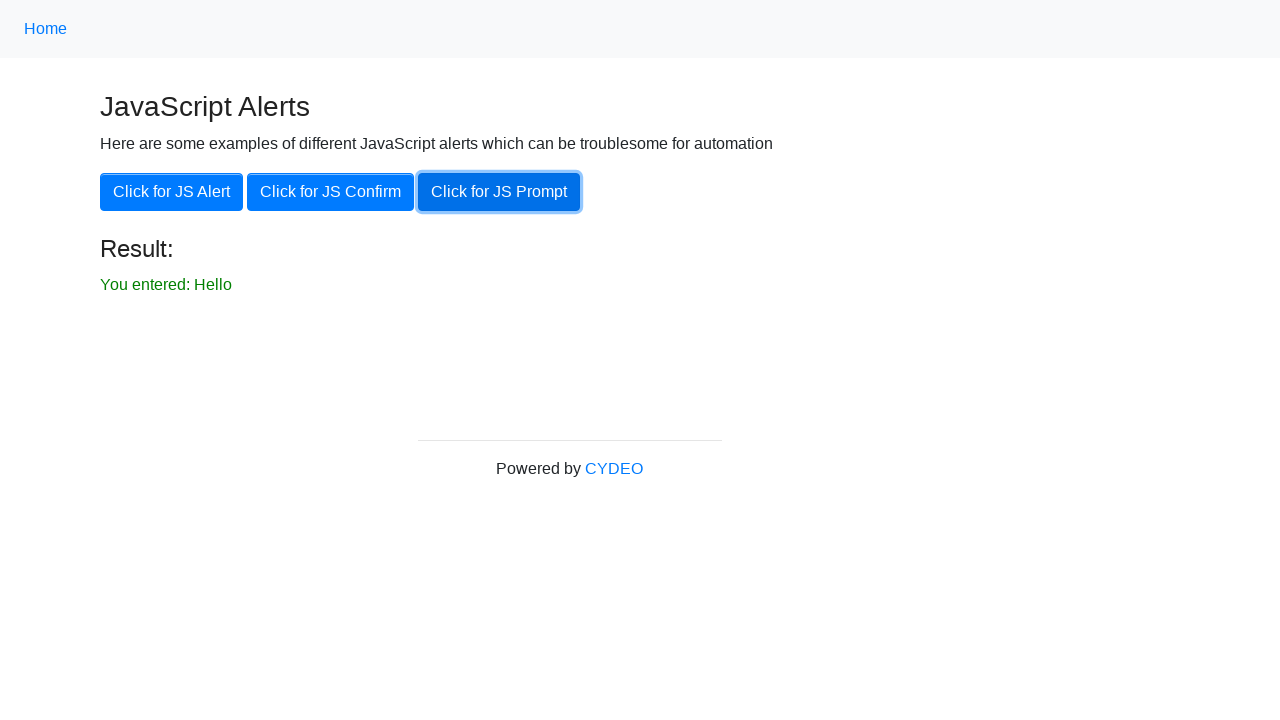

Prompt dialog was handled with 'Hello' text and accepted, result message is now visible
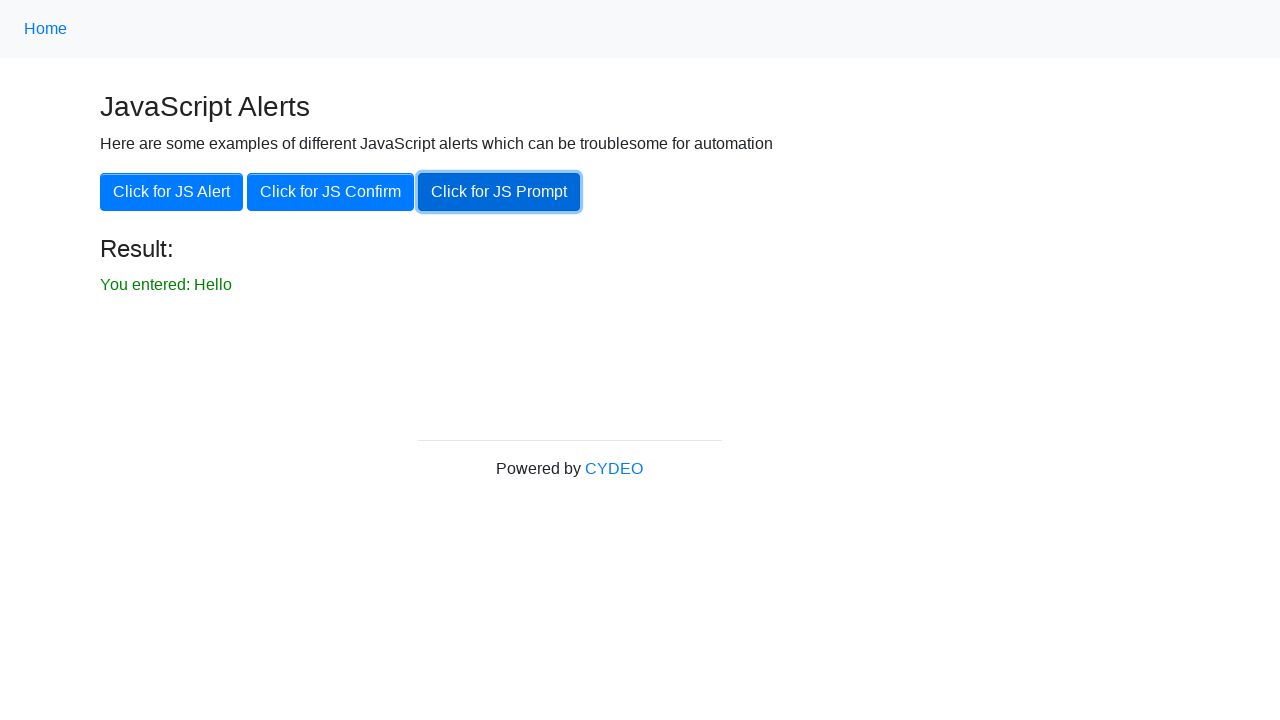

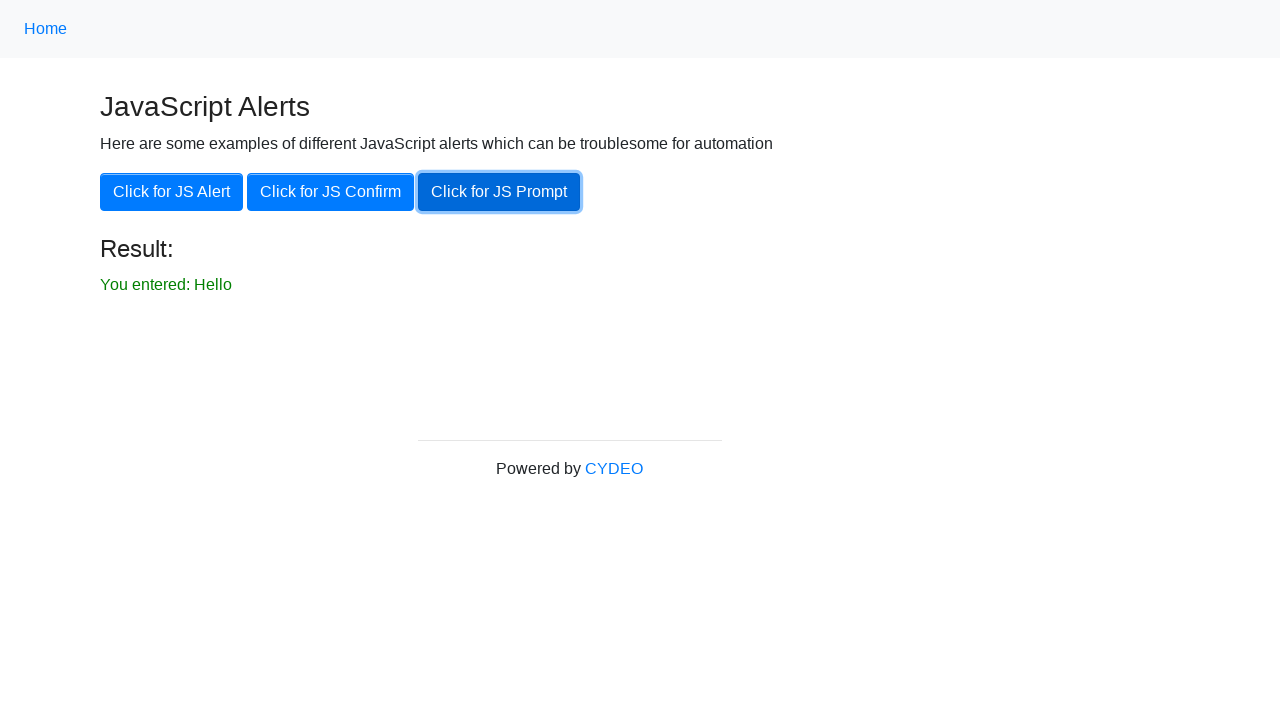